Tests a form submission by filling in first name, last name, and email fields, then submitting the form using the Enter key on the button.

Starting URL: https://secure-retreat-92358.herokuapp.com/

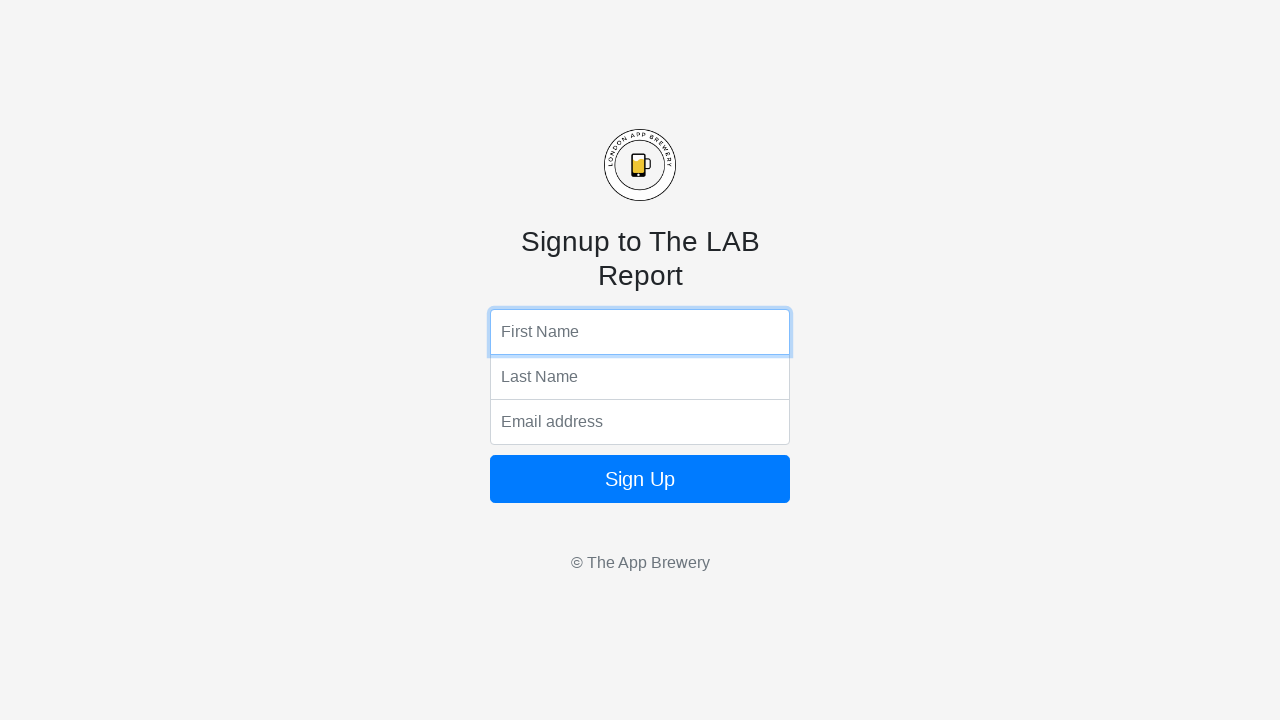

Filled first name field with 'Marcus' on input[name='fName']
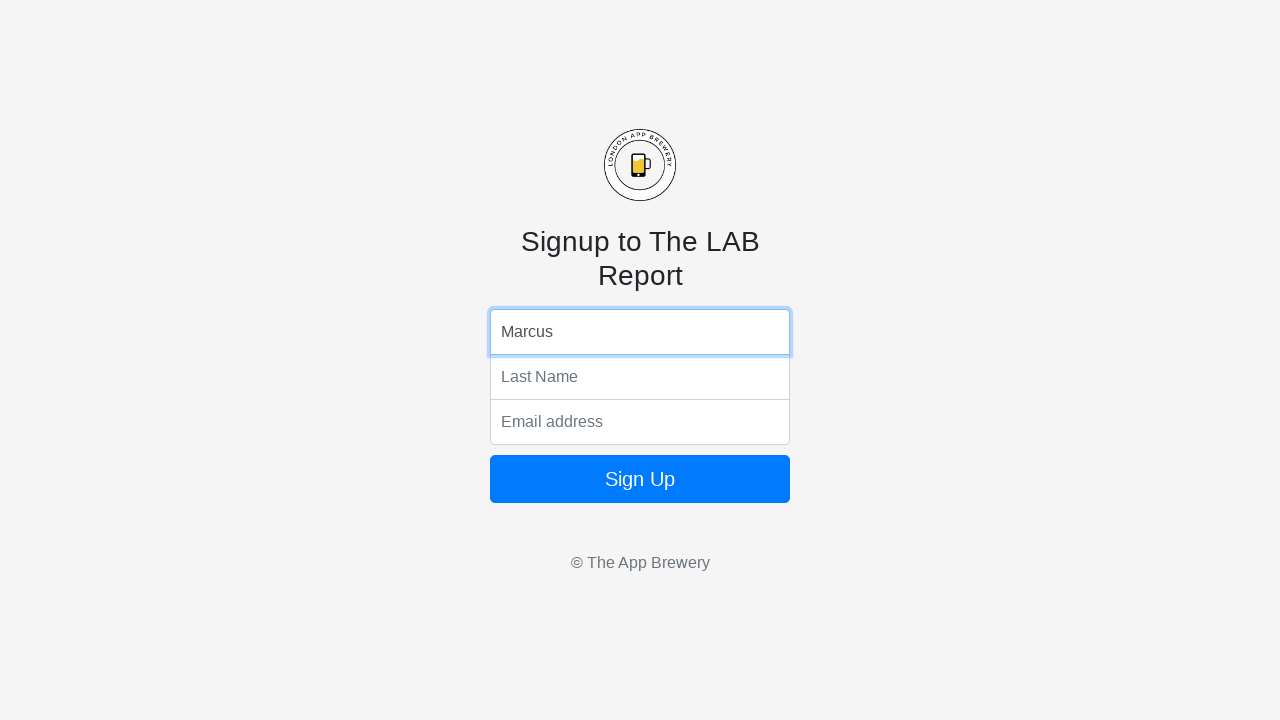

Filled last name field with 'Thompson' on input[name='lName']
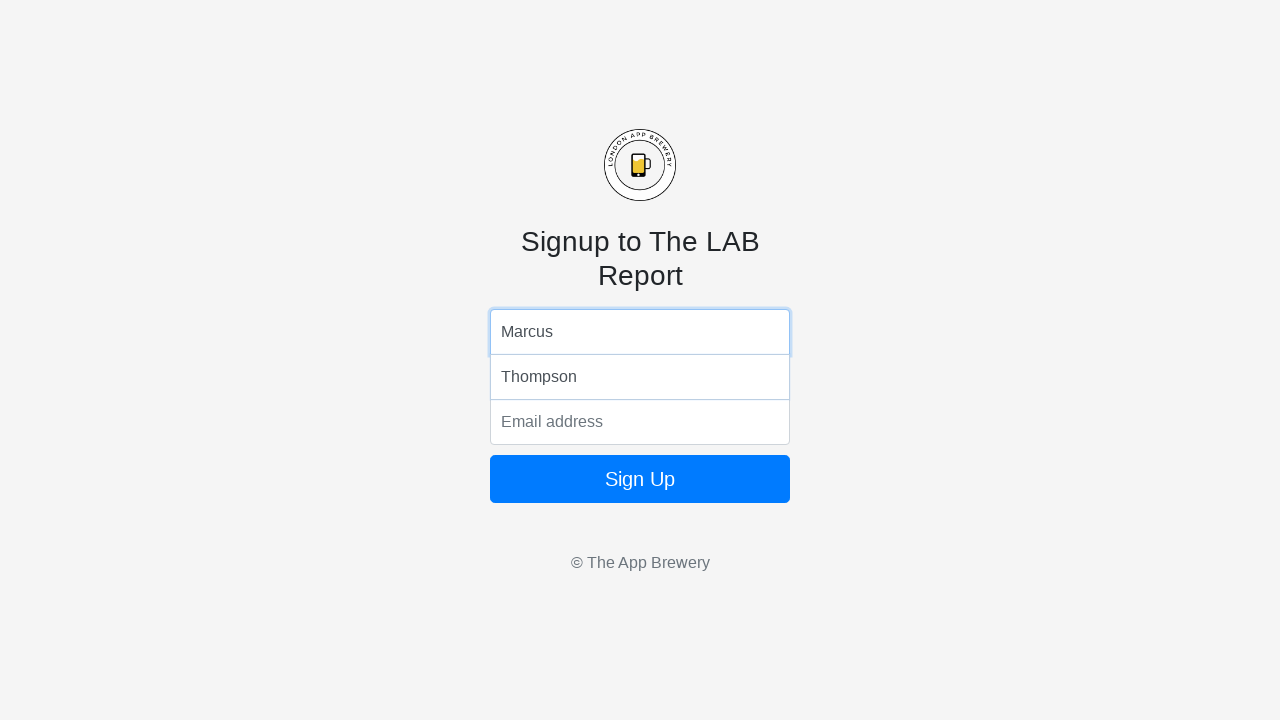

Filled email field with 'marcus.thompson@example.com' on input[name='email']
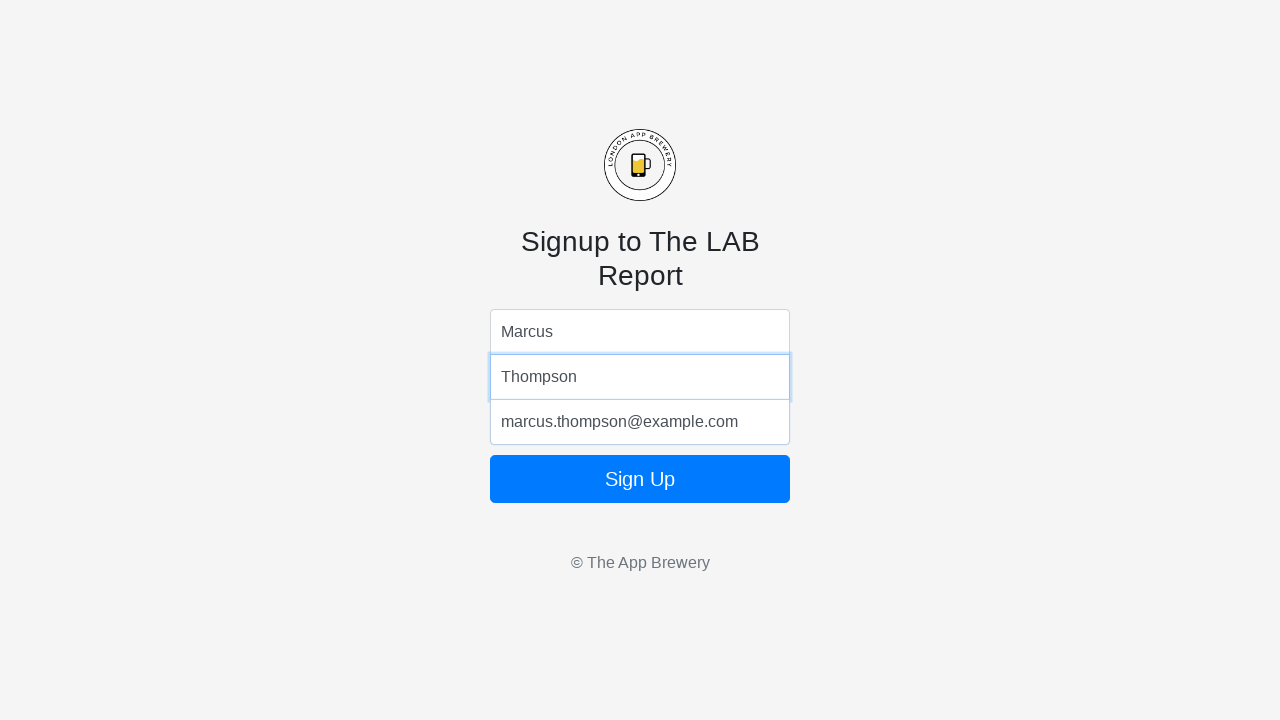

Clicked the form submit button at (640, 479) on button
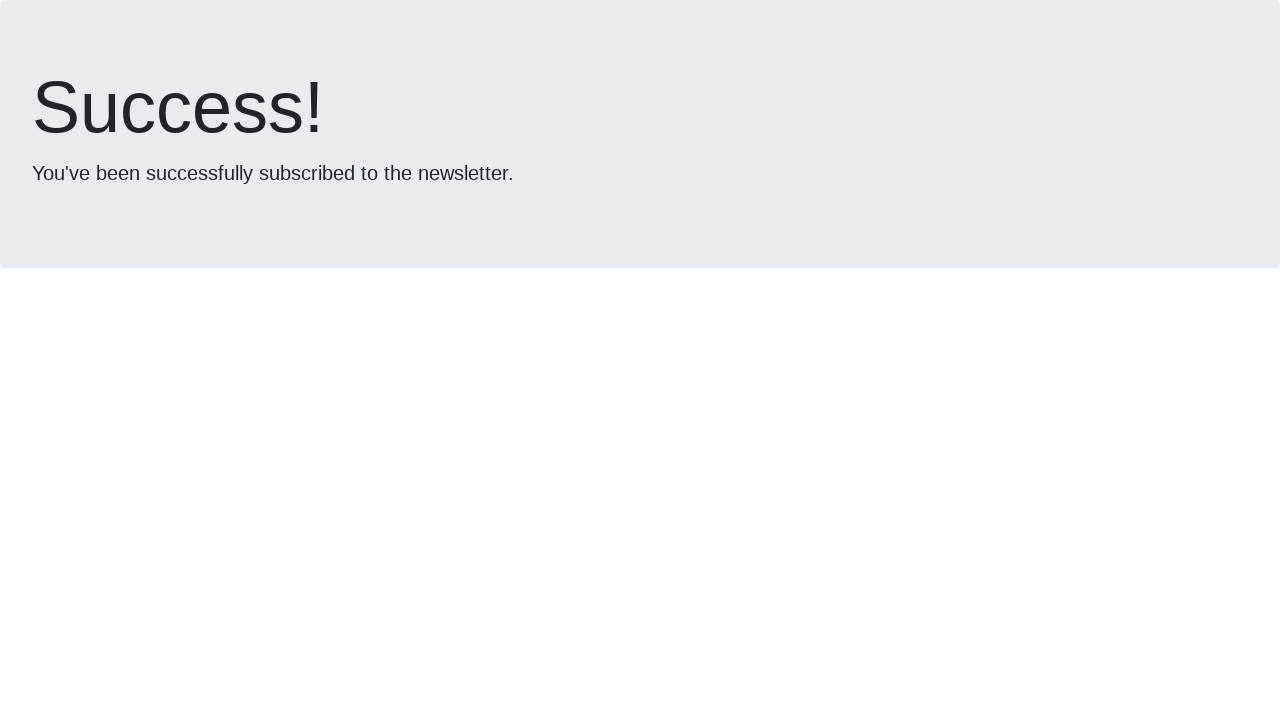

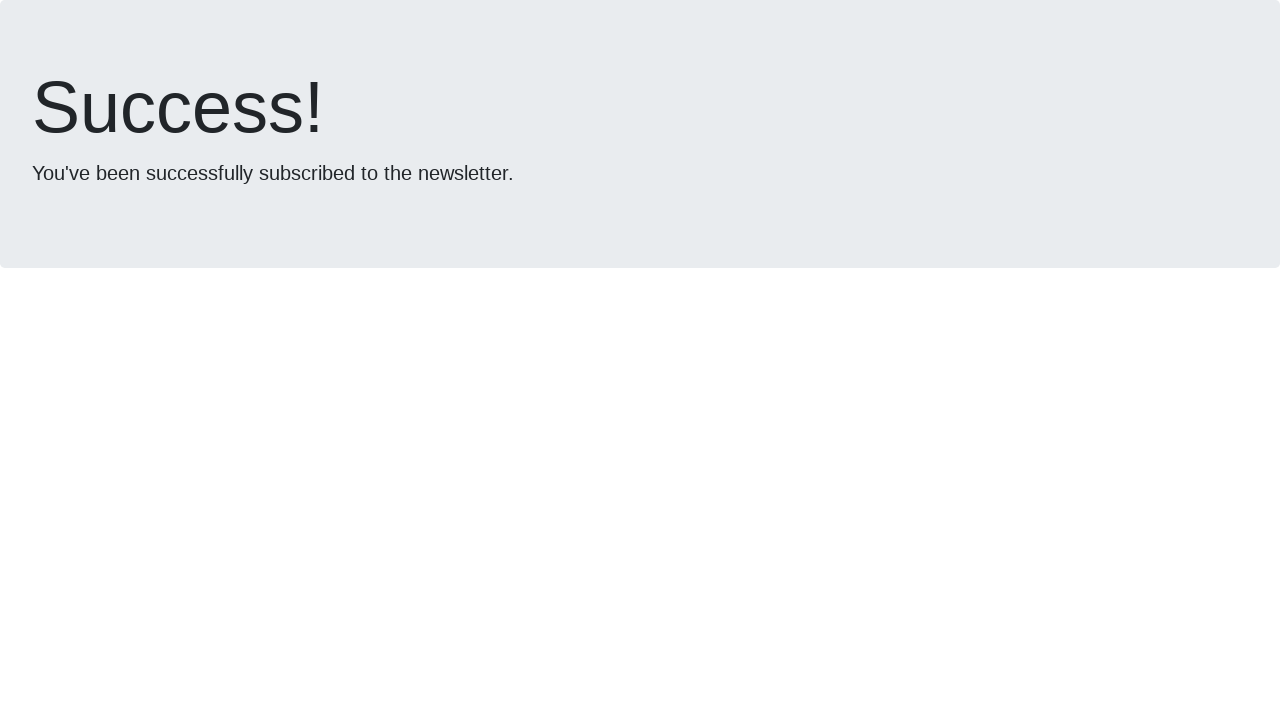